Navigates to a page, clicks on a specific link with calculated text, then fills out and submits a form with personal information

Starting URL: http://suninjuly.github.io/find_link_text

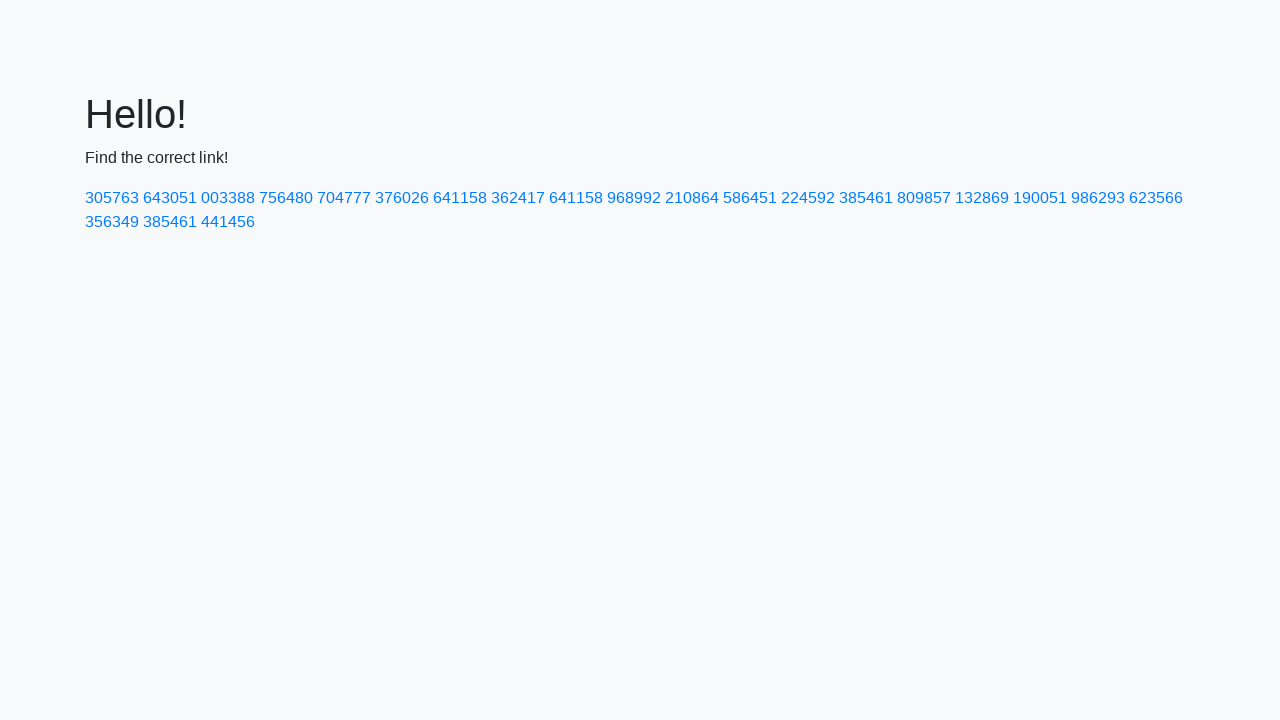

Clicked link with calculated text value: 224592 at (808, 198) on a:text('224592')
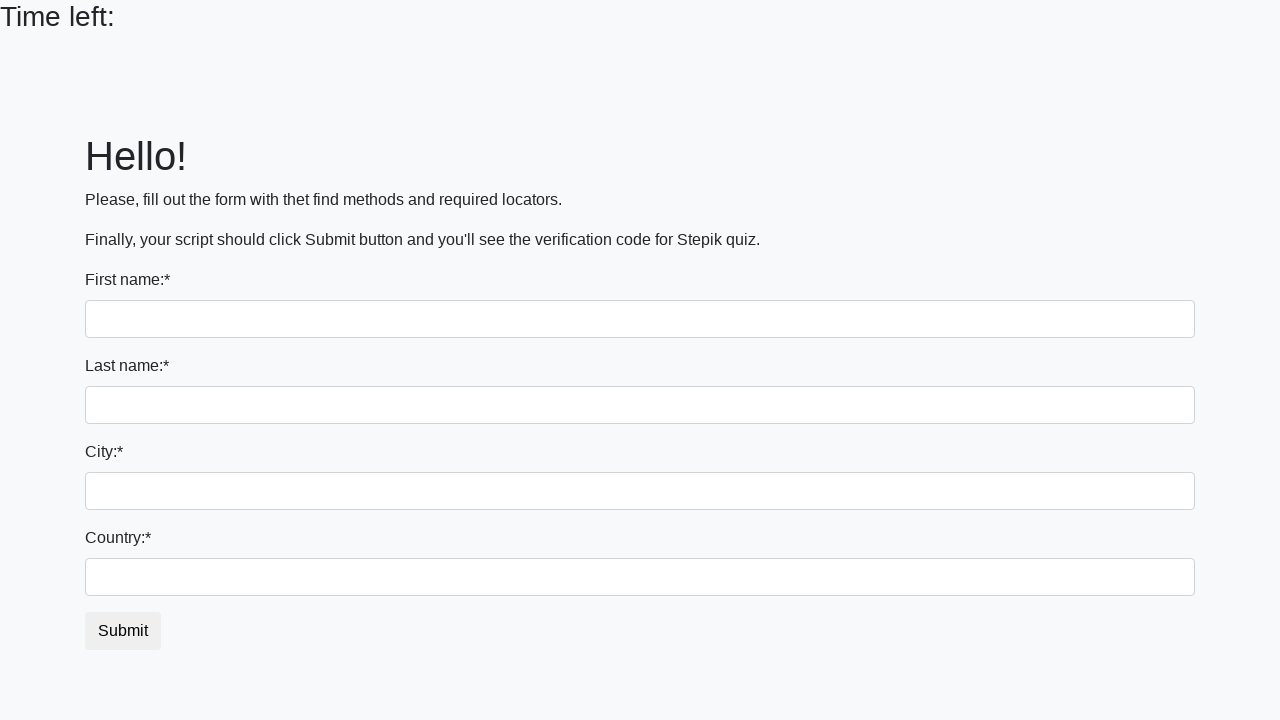

Filled first name field with 'Ilnur' on input[name='first_name']
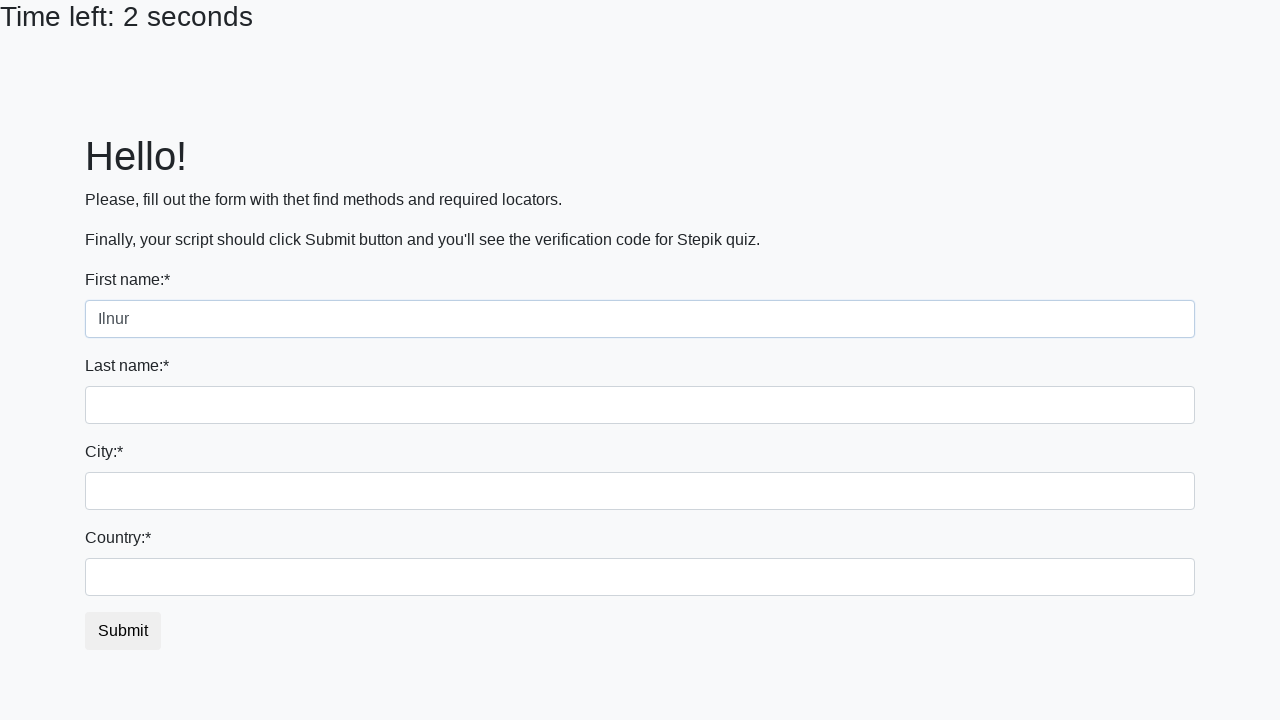

Filled last name field with 'Sharapov' on input[name='last_name']
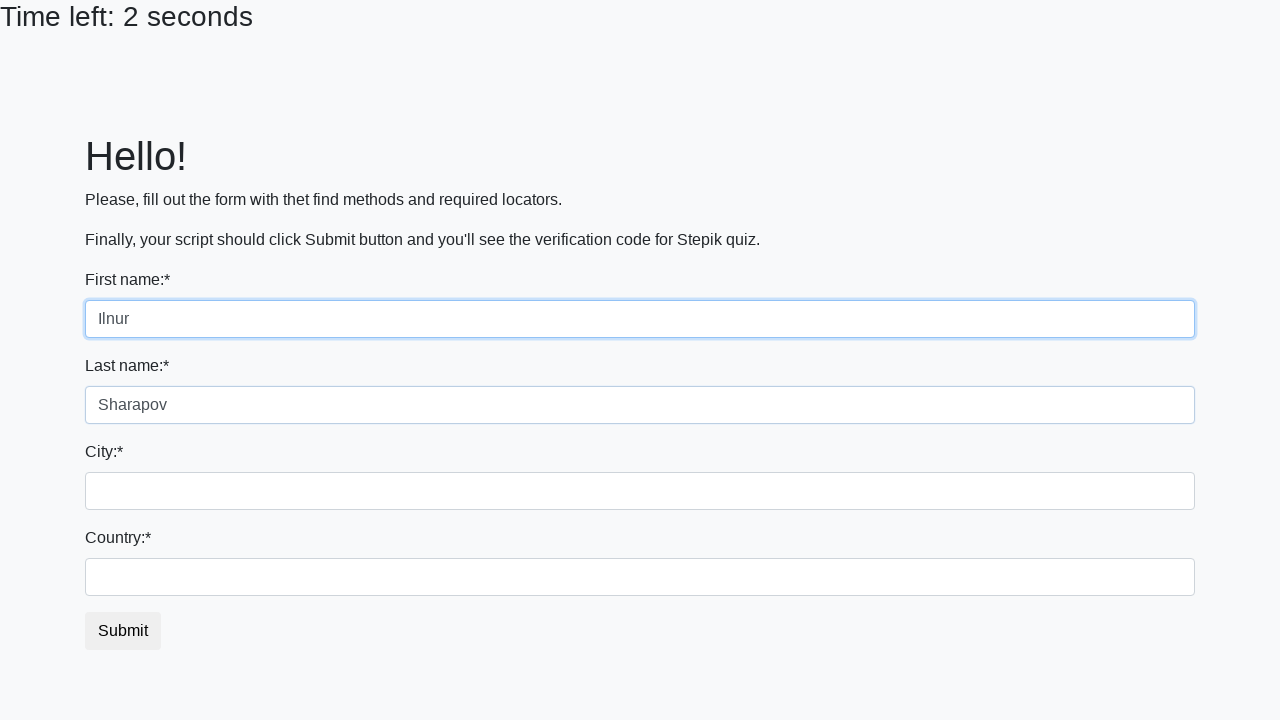

Filled city field with 'Kazan' on .city
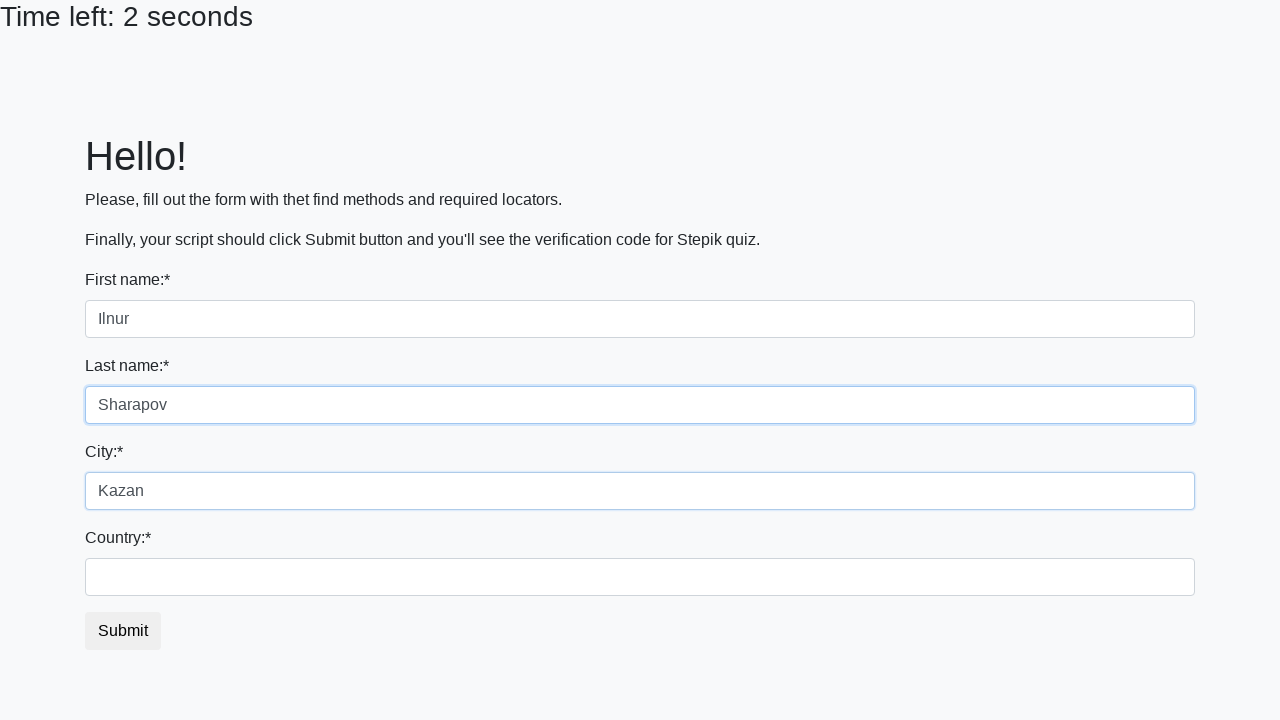

Filled country field with 'RT' on #country
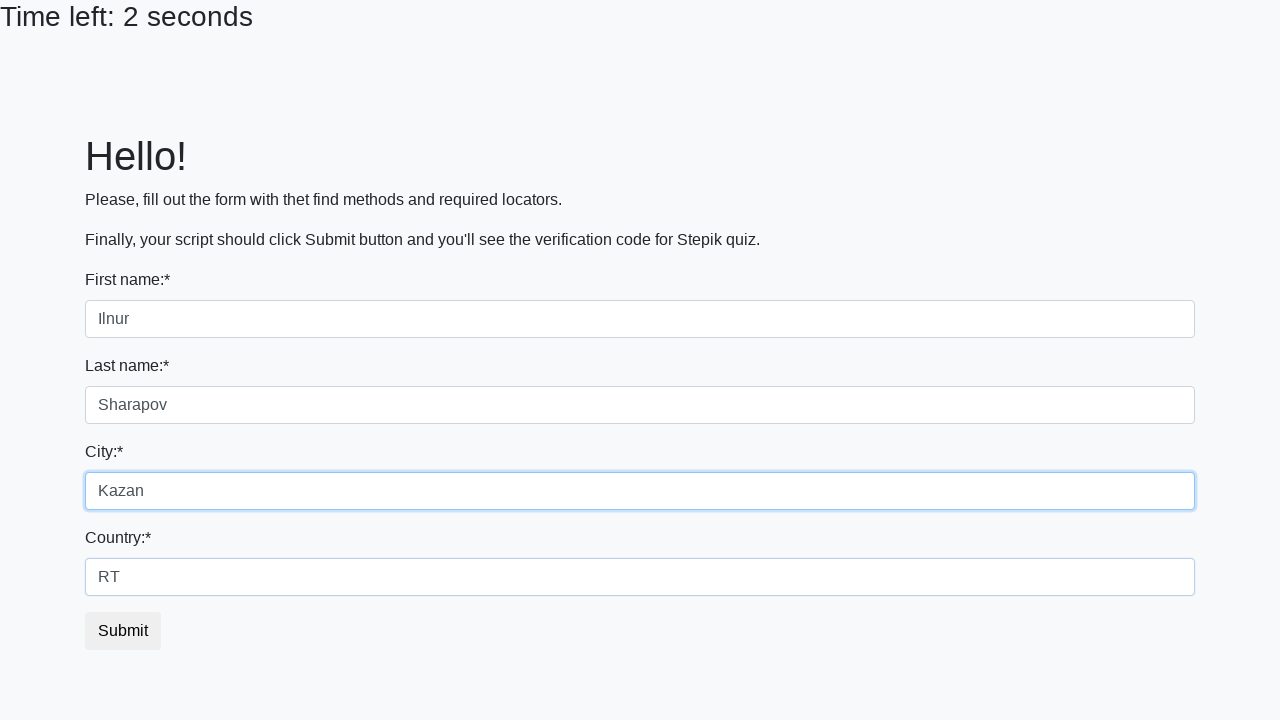

Clicked submit button to submit the form at (123, 631) on .btn
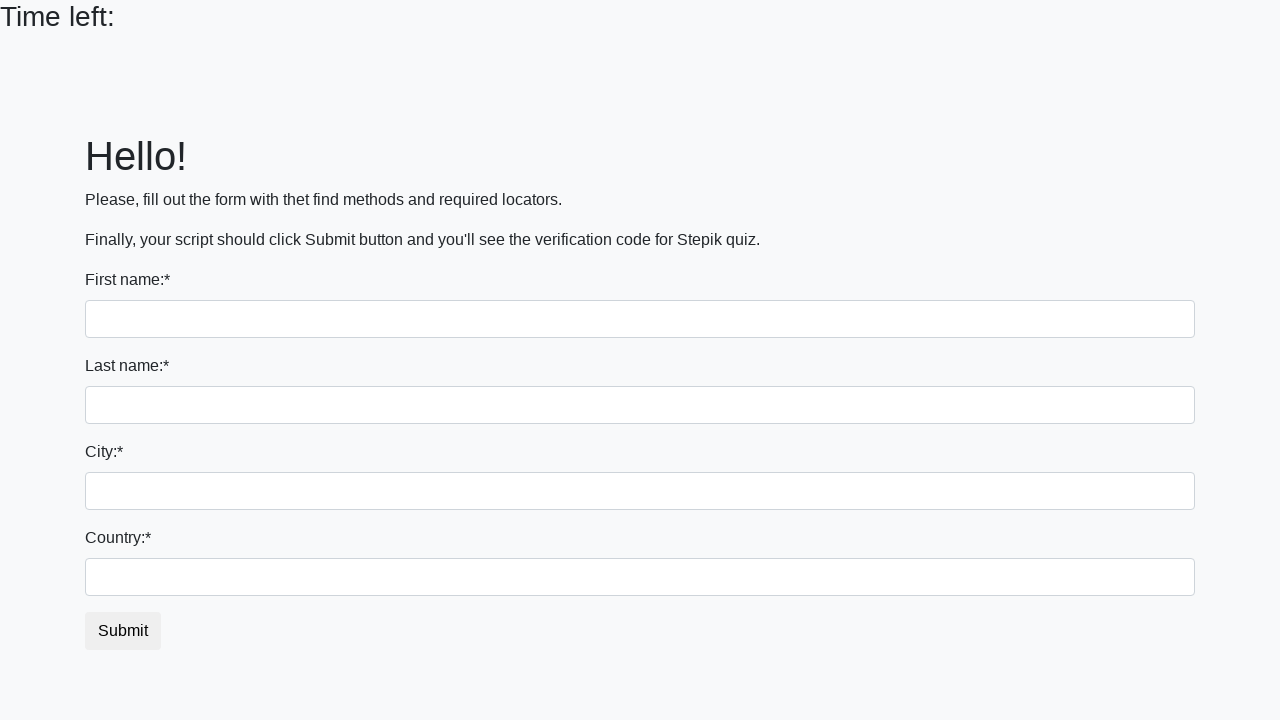

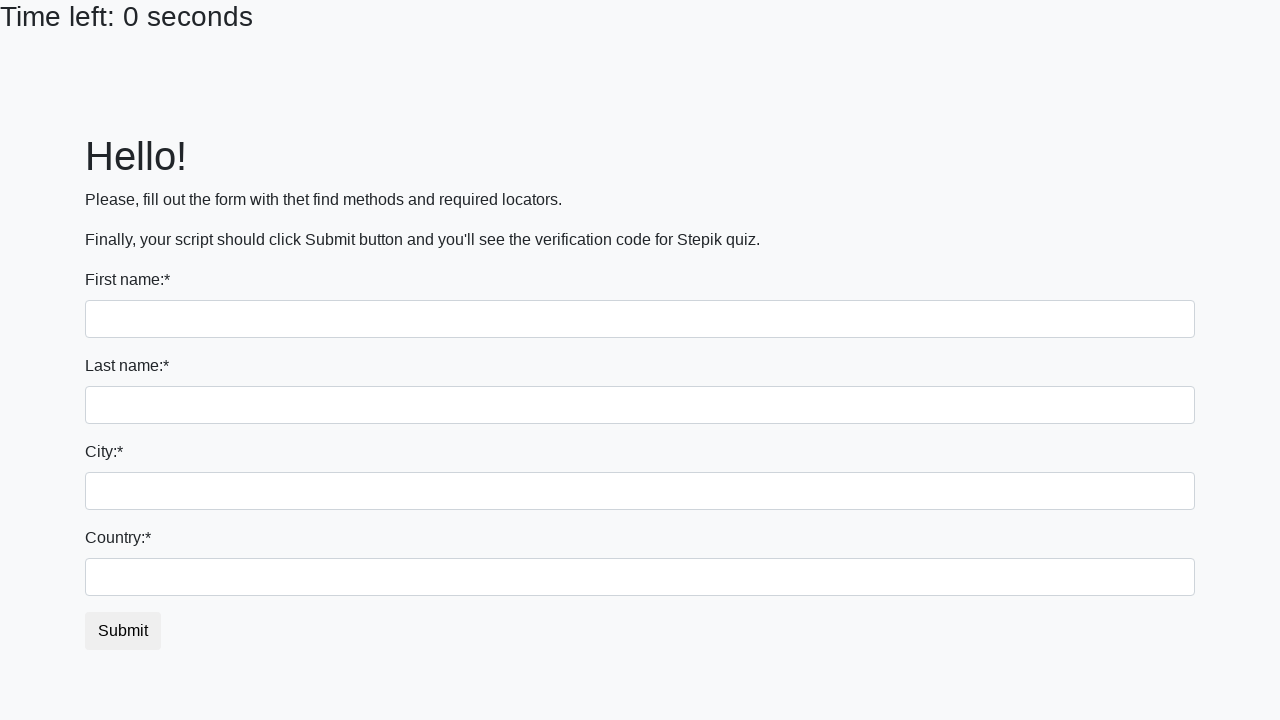